Tests unmarking items as complete by unchecking the checkbox

Starting URL: https://demo.playwright.dev/todomvc

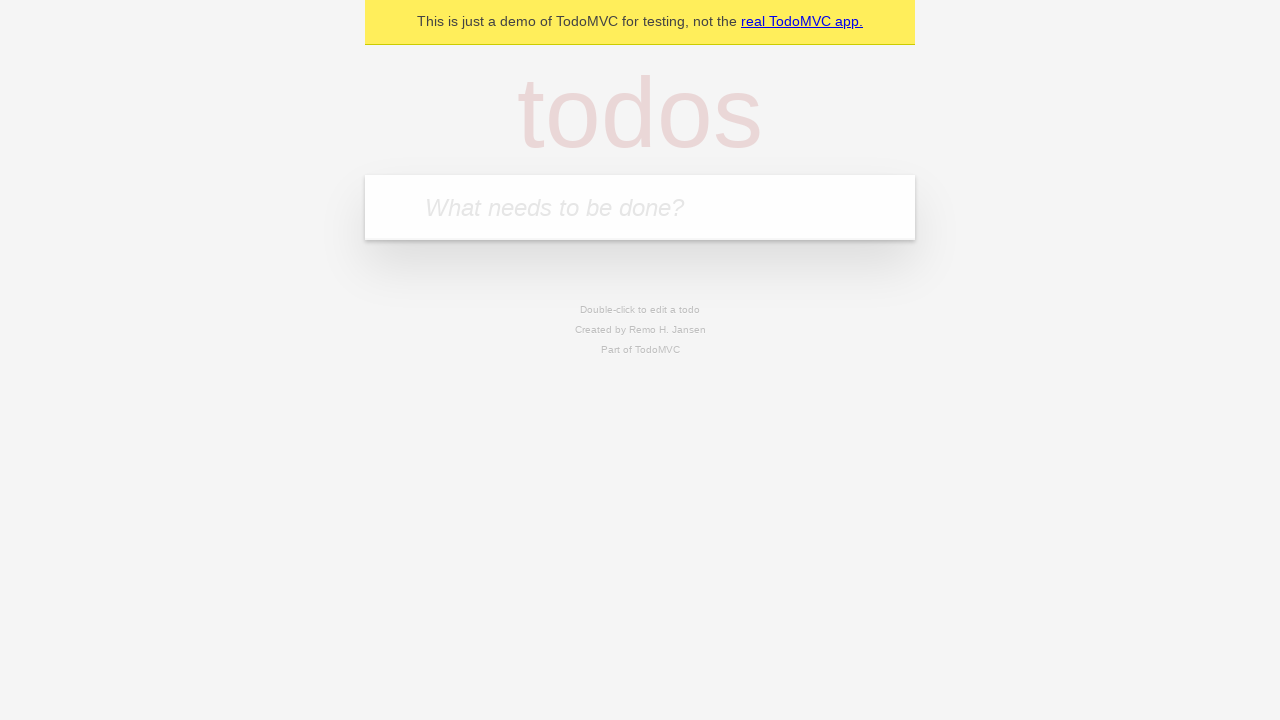

Filled todo input with 'buy some cheese' on internal:attr=[placeholder="What needs to be done?"i]
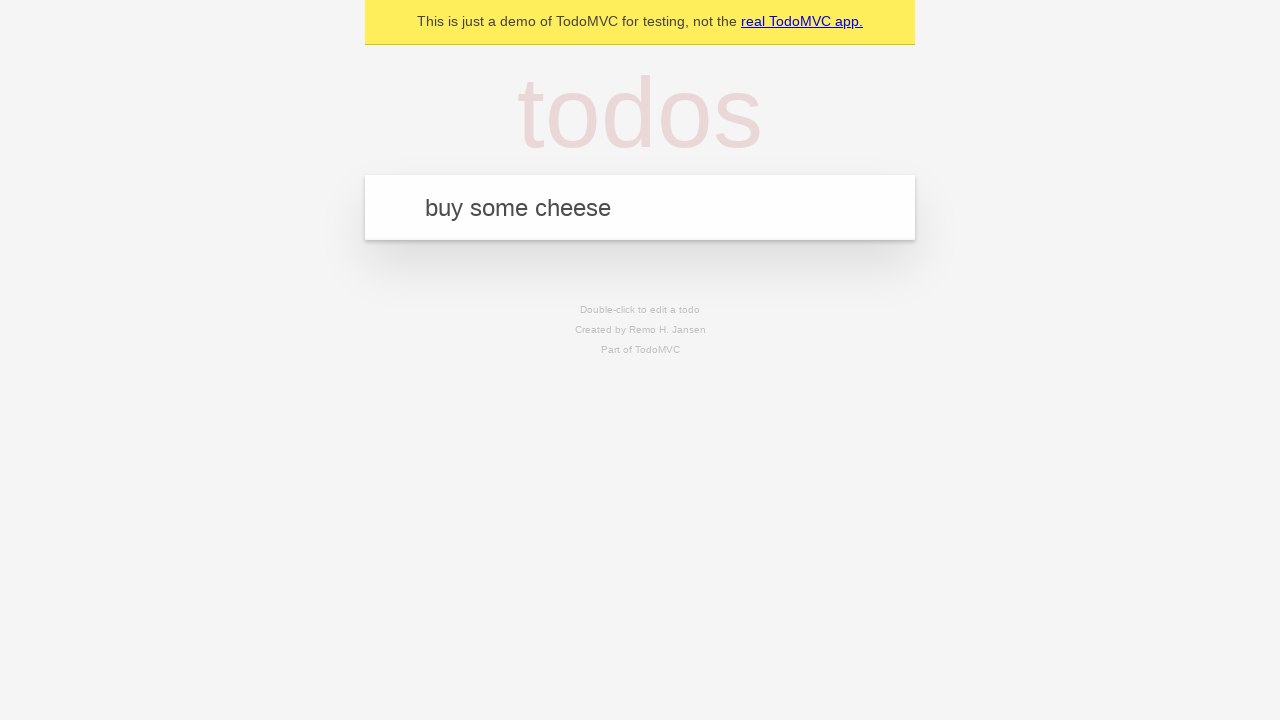

Pressed Enter to create first todo item on internal:attr=[placeholder="What needs to be done?"i]
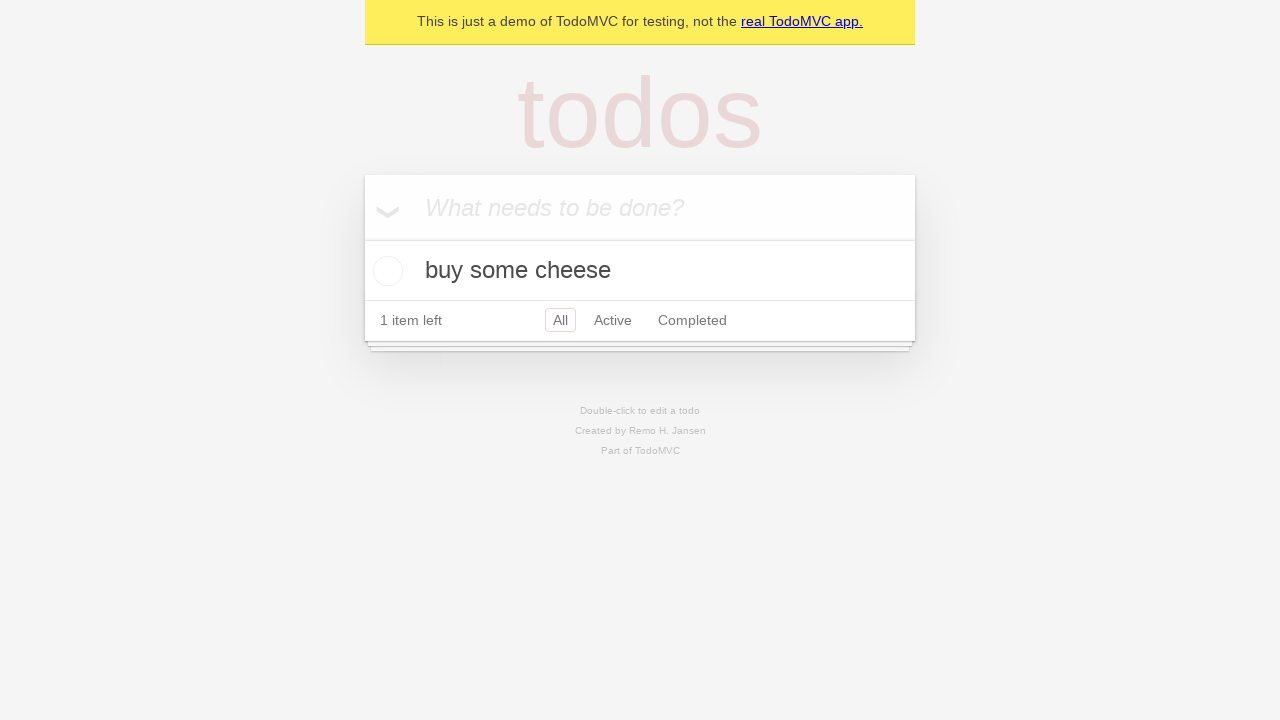

Filled todo input with 'feed the cat' on internal:attr=[placeholder="What needs to be done?"i]
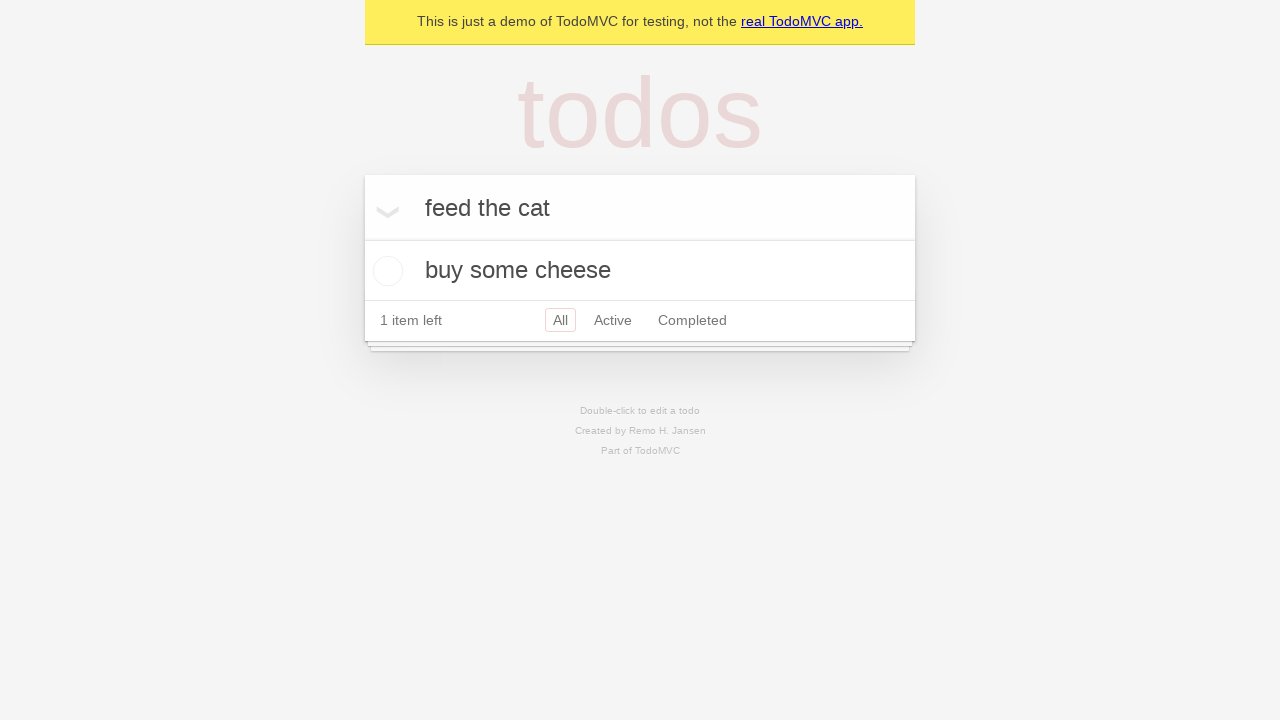

Pressed Enter to create second todo item on internal:attr=[placeholder="What needs to be done?"i]
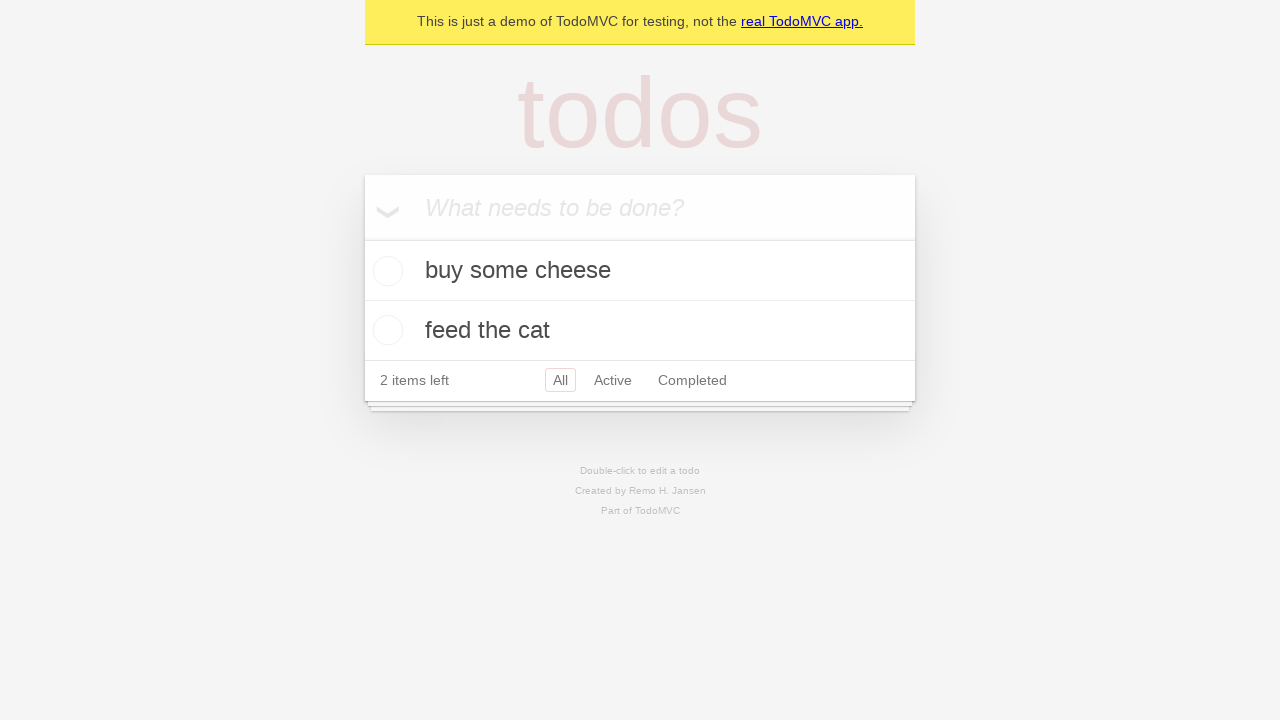

Checked the first todo item checkbox to mark as complete at (385, 271) on internal:testid=[data-testid="todo-item"s] >> nth=0 >> internal:role=checkbox
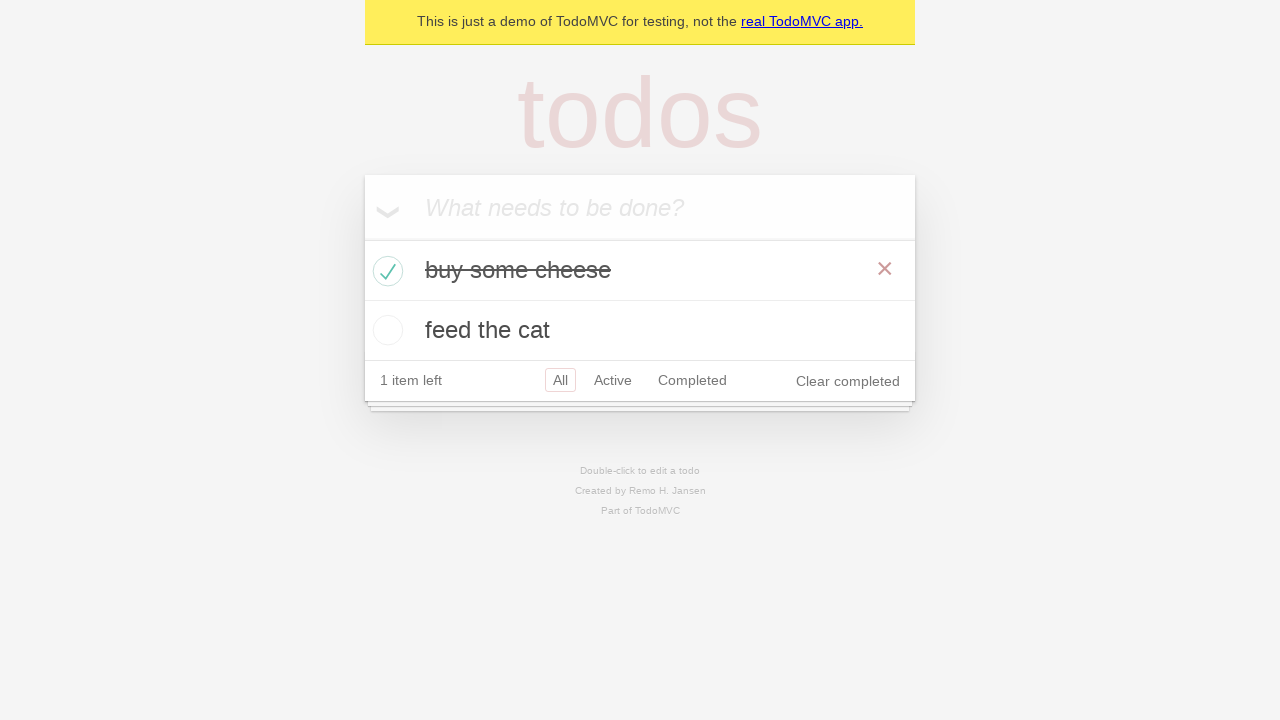

Unchecked the first todo item checkbox to un-mark as complete at (385, 271) on internal:testid=[data-testid="todo-item"s] >> nth=0 >> internal:role=checkbox
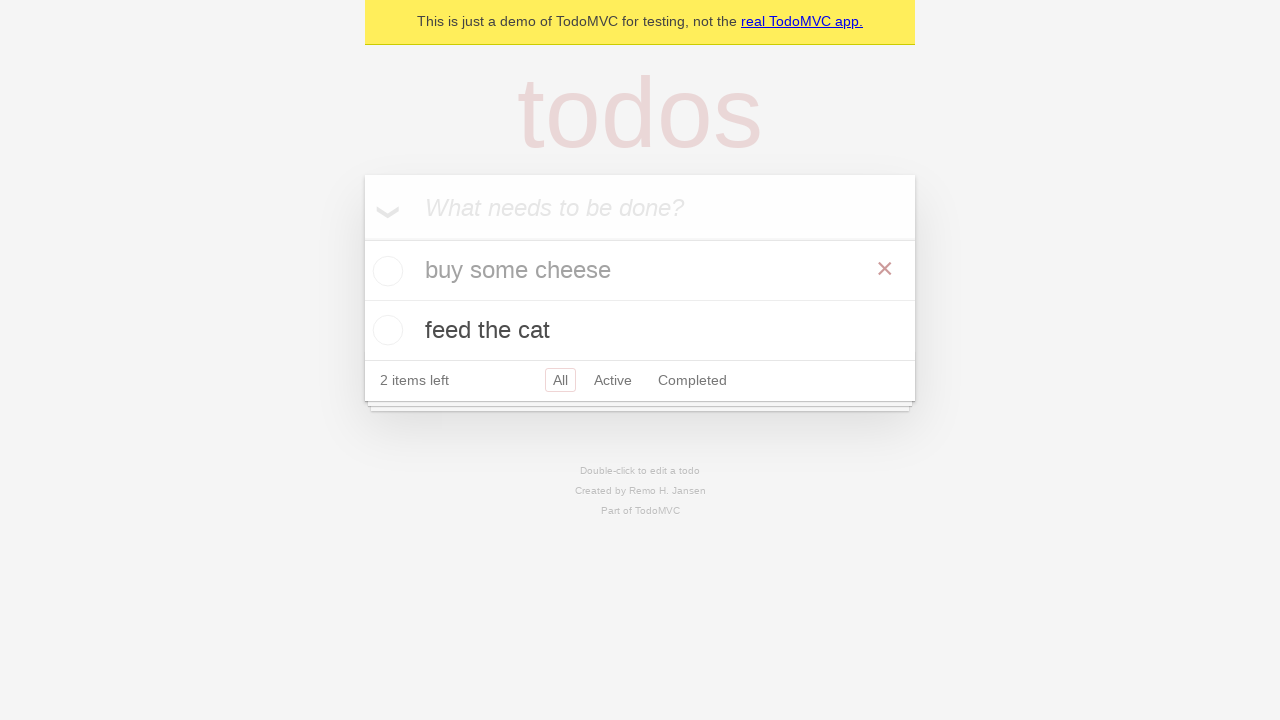

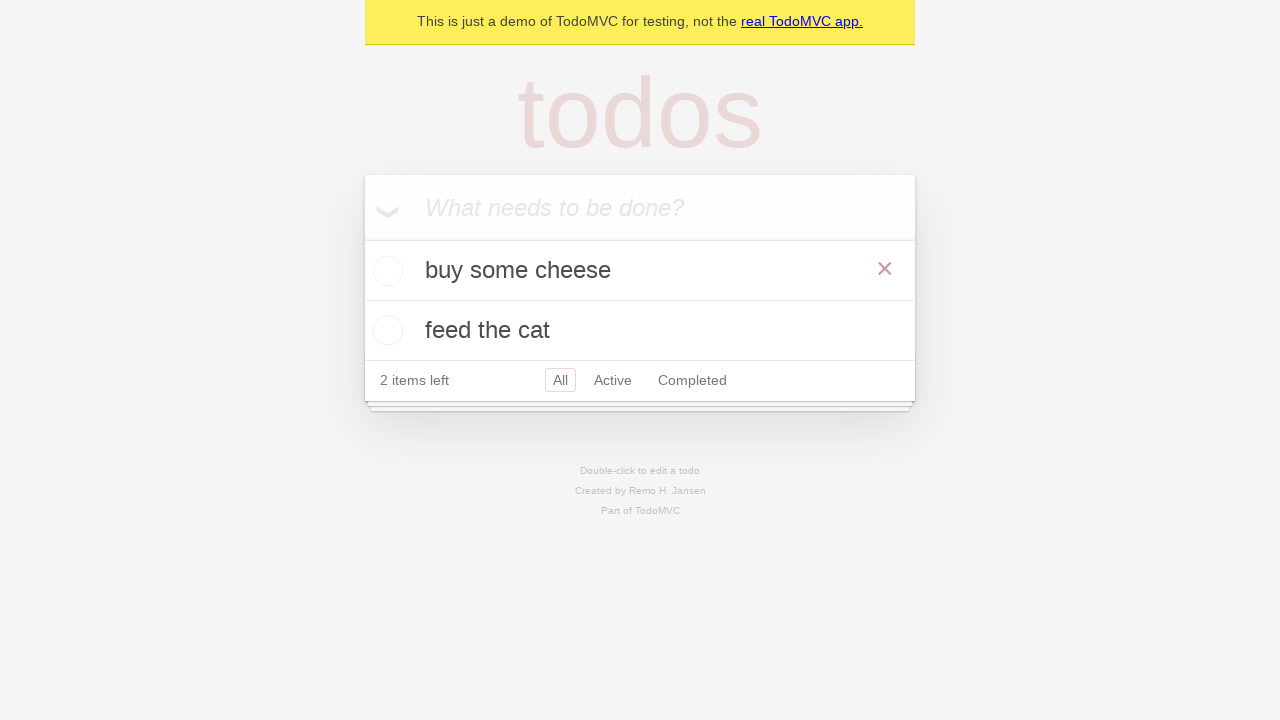